Tests the datepicker functionality by navigating to the datepicker page and selecting today's date

Starting URL: https://formy-project.herokuapp.com

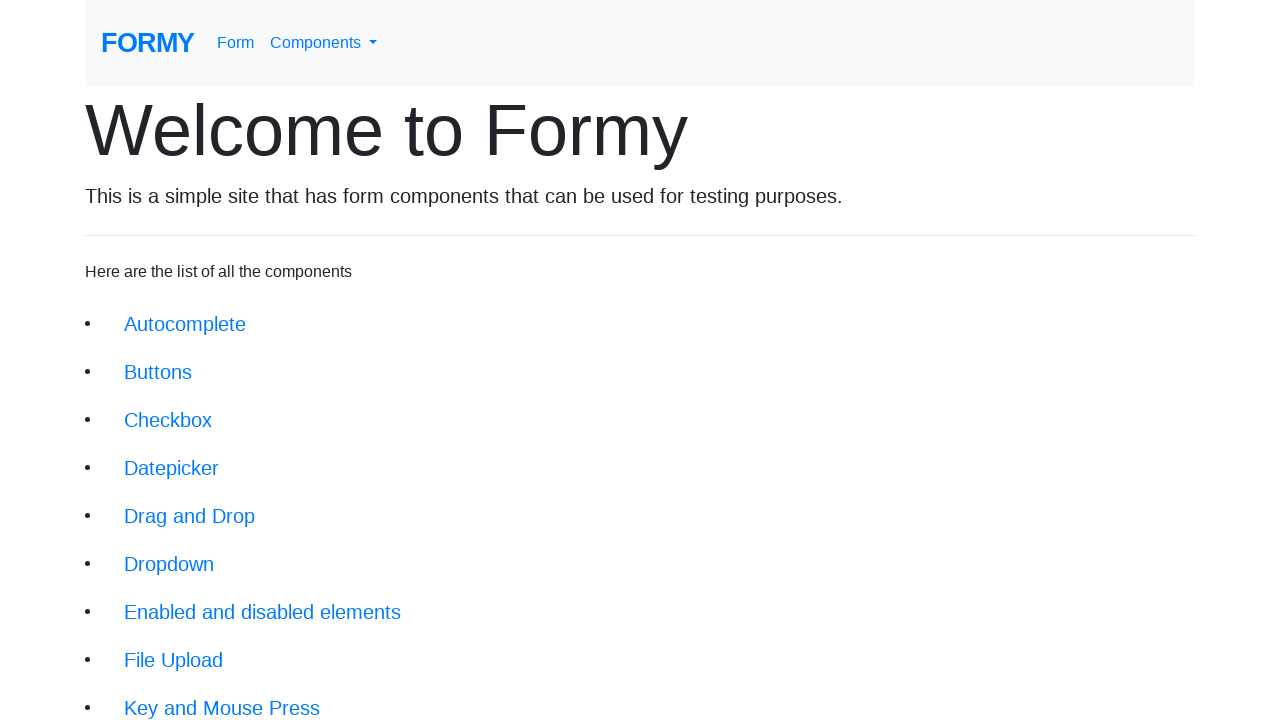

Clicked on datepicker link at (172, 468) on xpath=//li/a[@href='/datepicker']
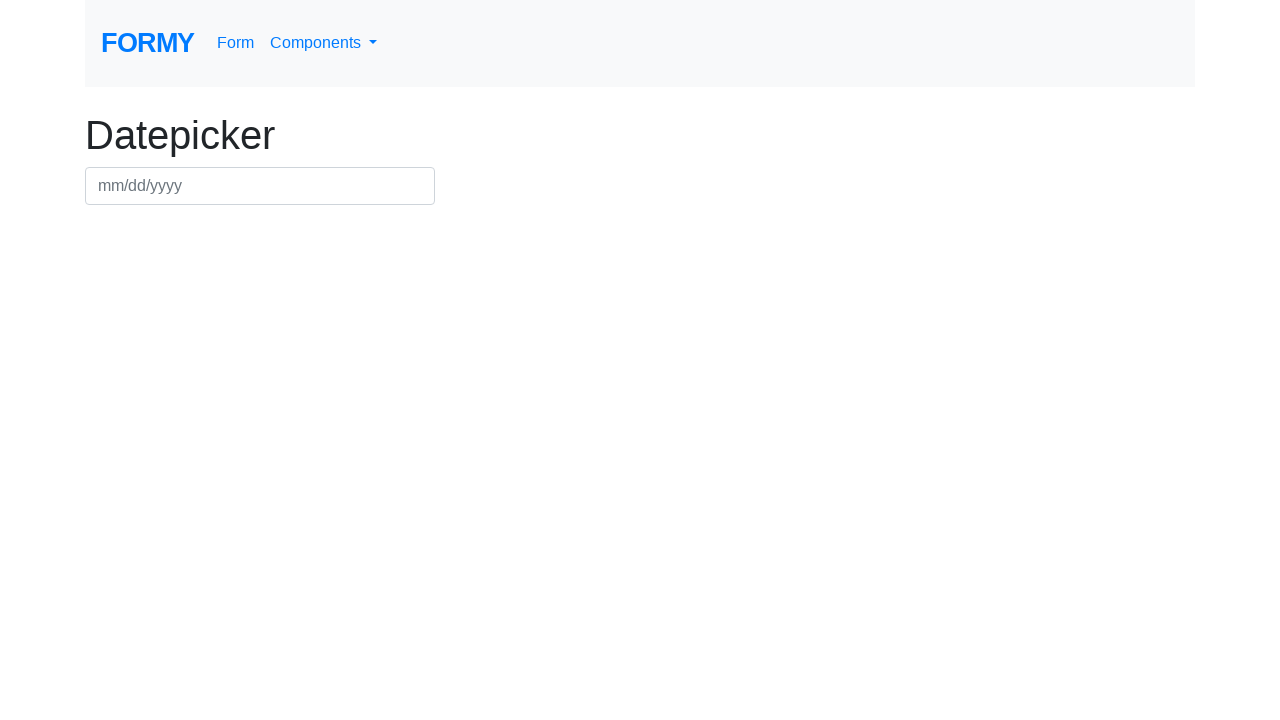

Clicked on datepicker input field at (260, 186) on xpath=//div[@class='row']//input[@id='datepicker']
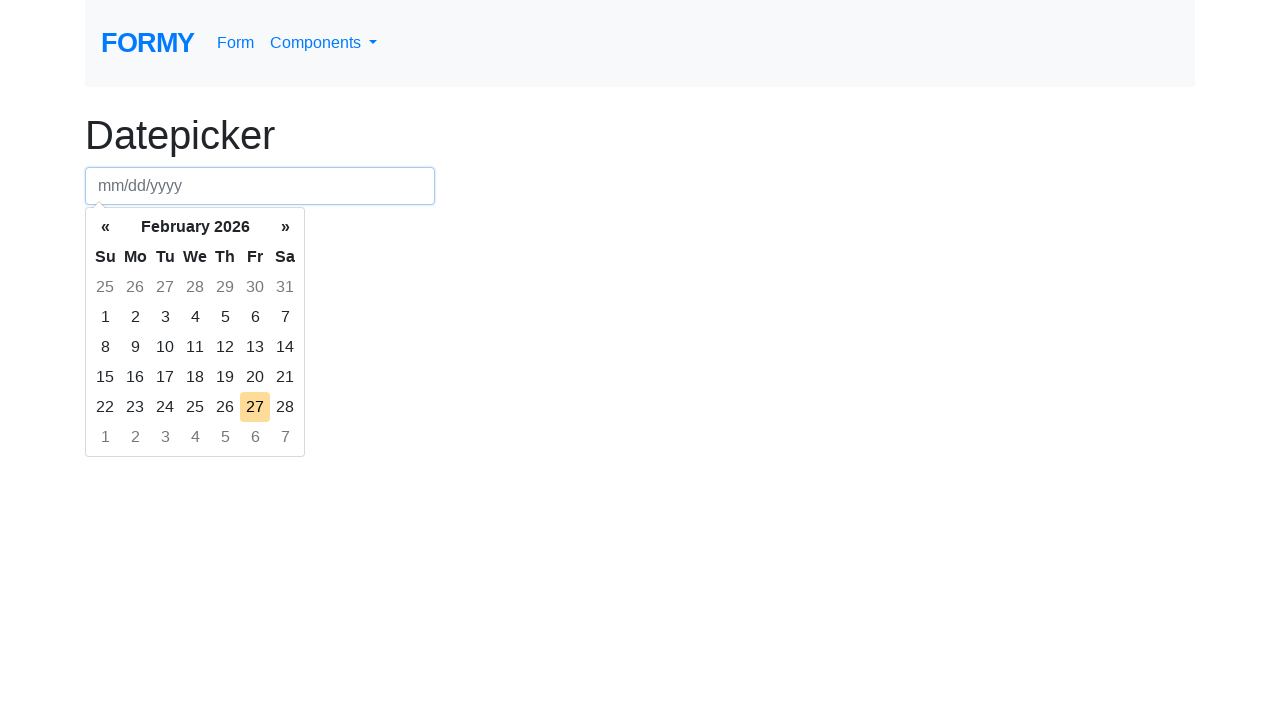

Selected today's date from the datepicker calendar at (255, 407) on xpath=//table/tbody/tr/td[contains(@class,'today day')]
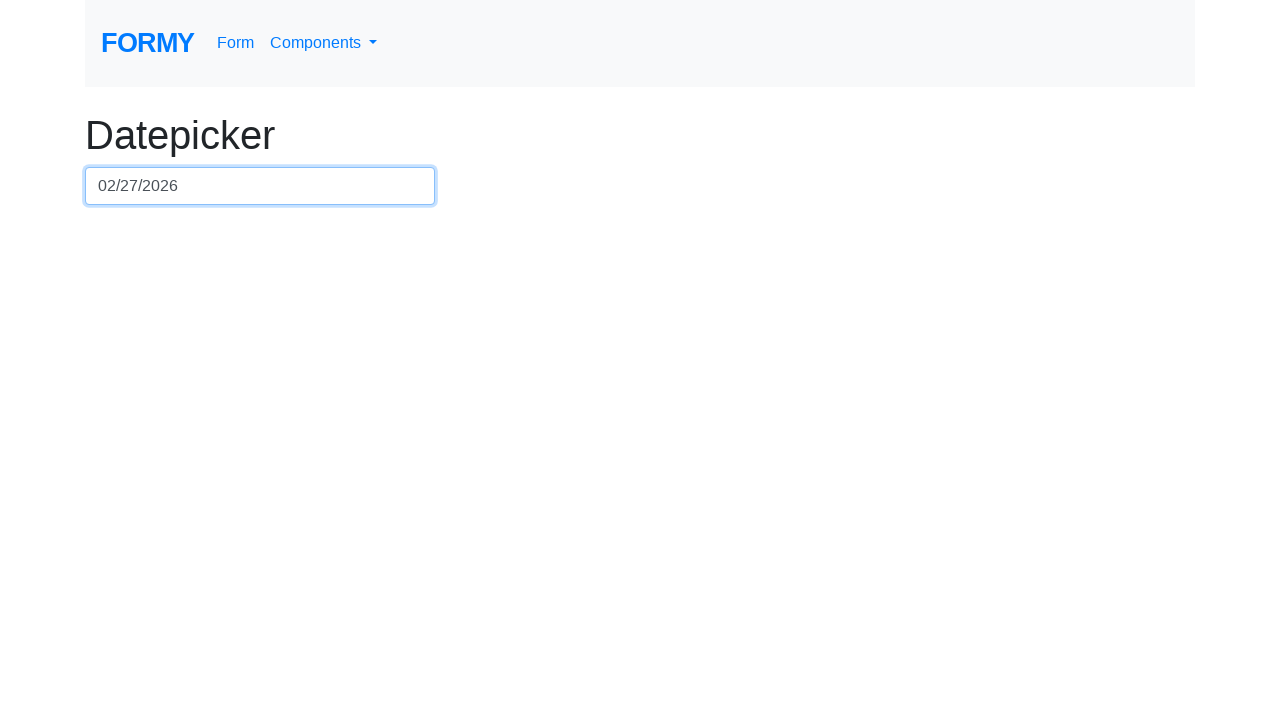

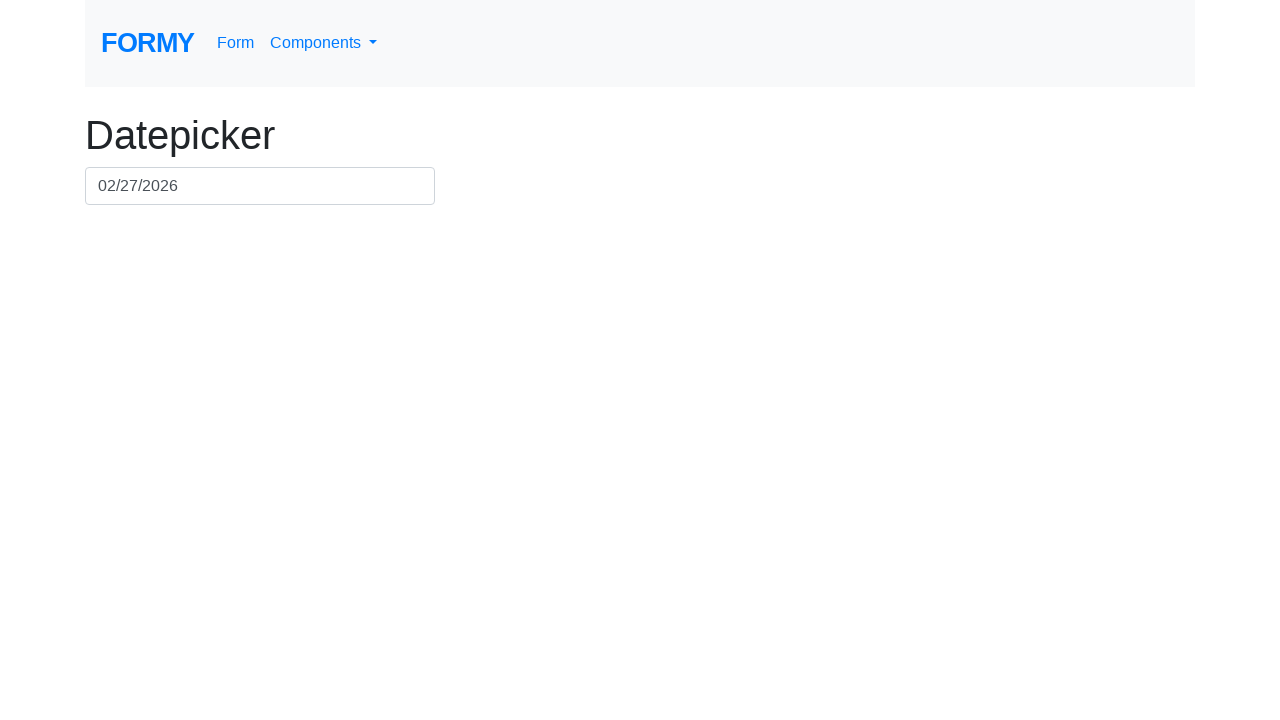